Tests editing a todo item by double-clicking, changing the text, and pressing Enter

Starting URL: https://demo.playwright.dev/todomvc

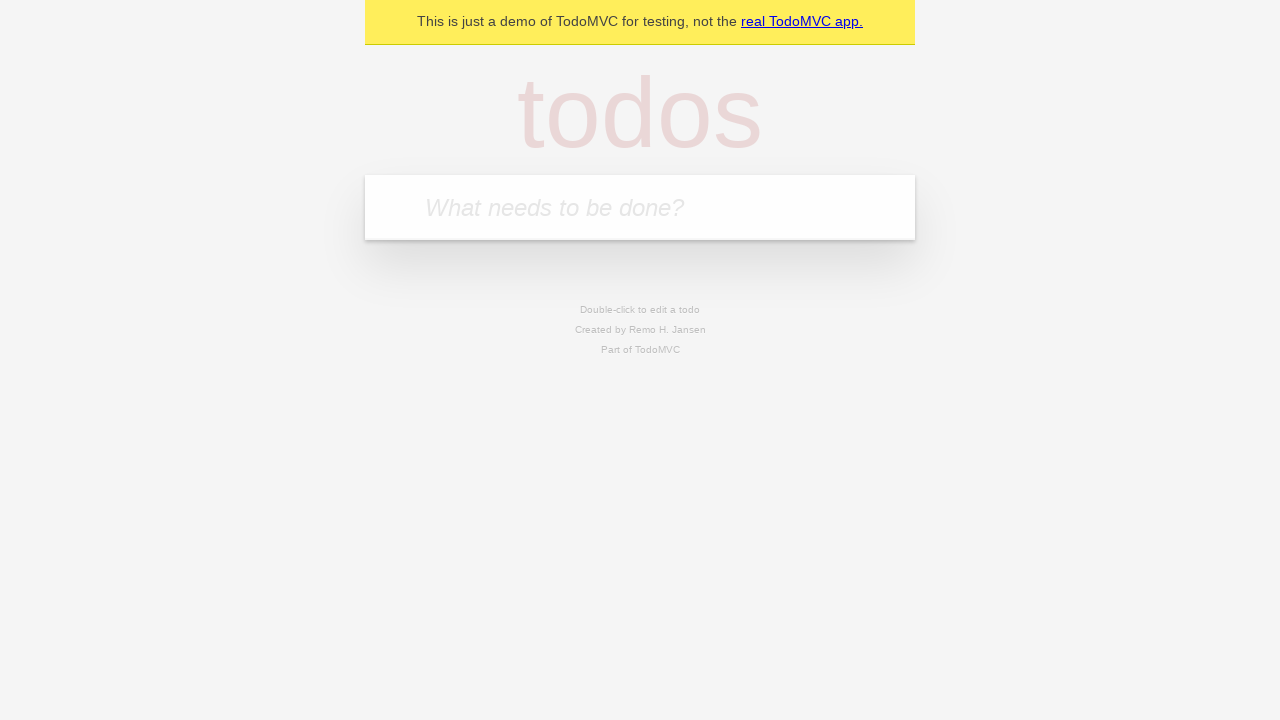

Filled todo input with 'buy some cheese' on internal:attr=[placeholder="What needs to be done?"i]
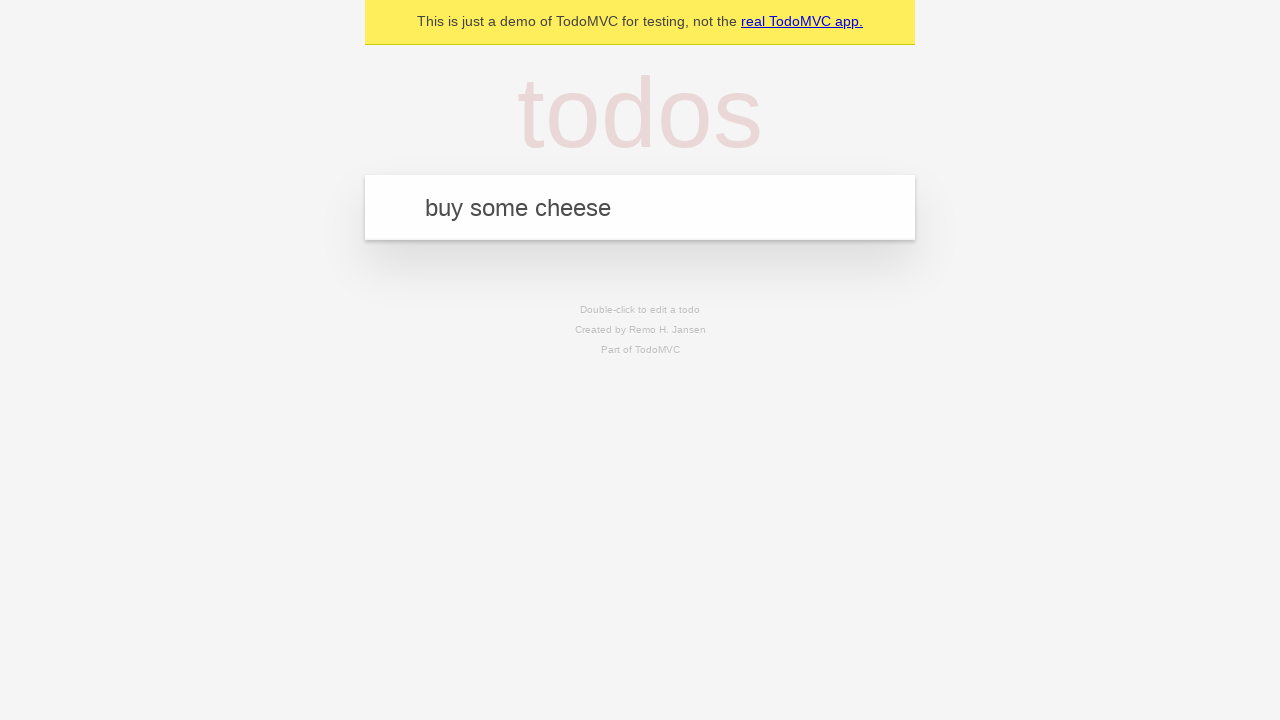

Pressed Enter to create first todo on internal:attr=[placeholder="What needs to be done?"i]
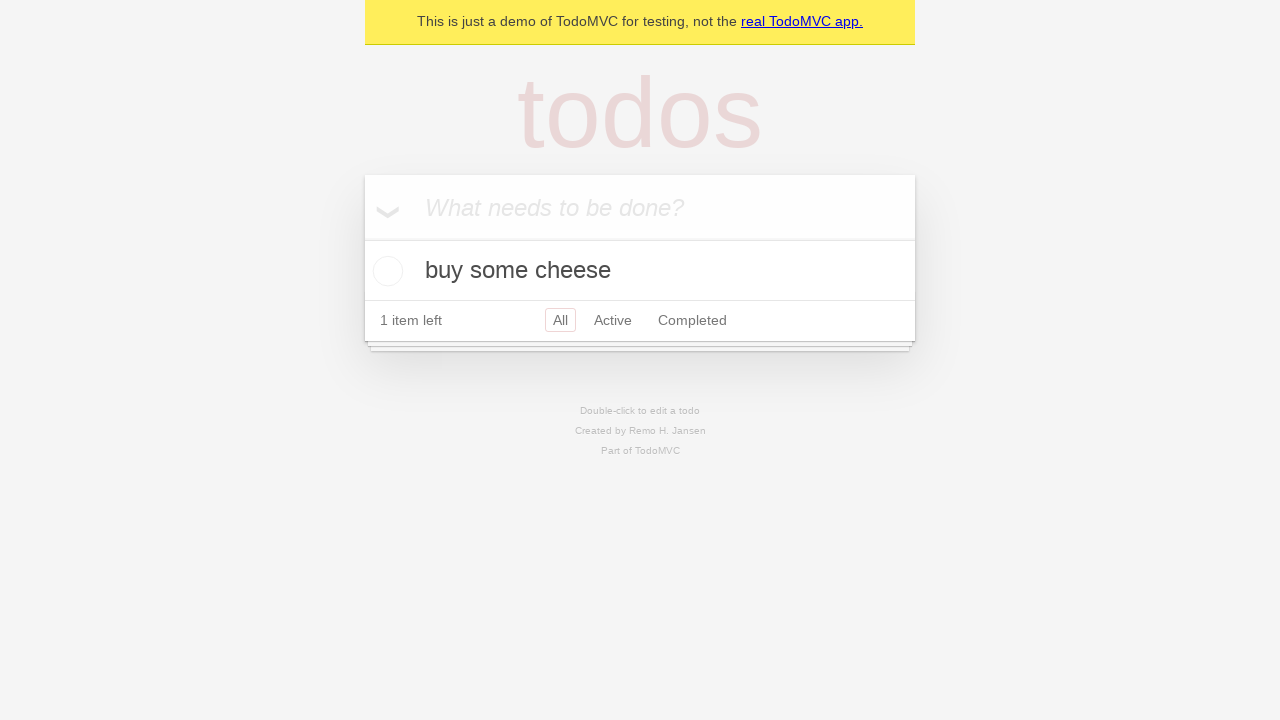

Filled todo input with 'feed the cat' on internal:attr=[placeholder="What needs to be done?"i]
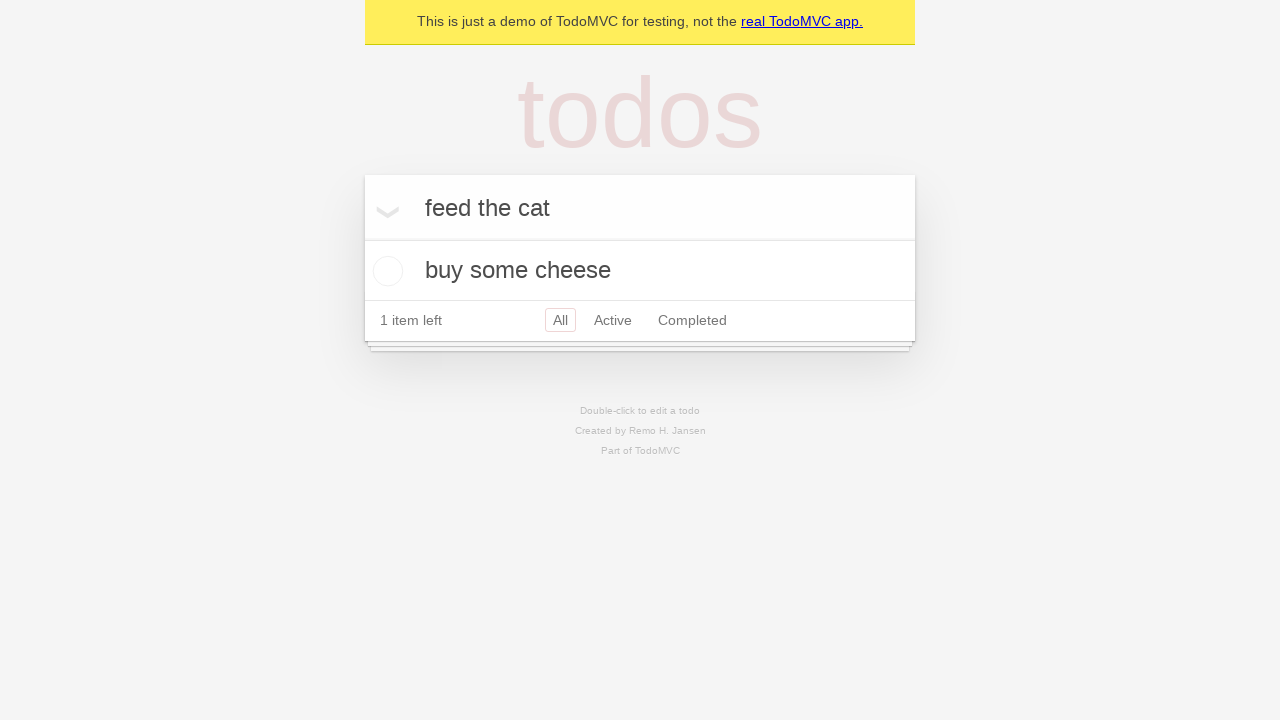

Pressed Enter to create second todo on internal:attr=[placeholder="What needs to be done?"i]
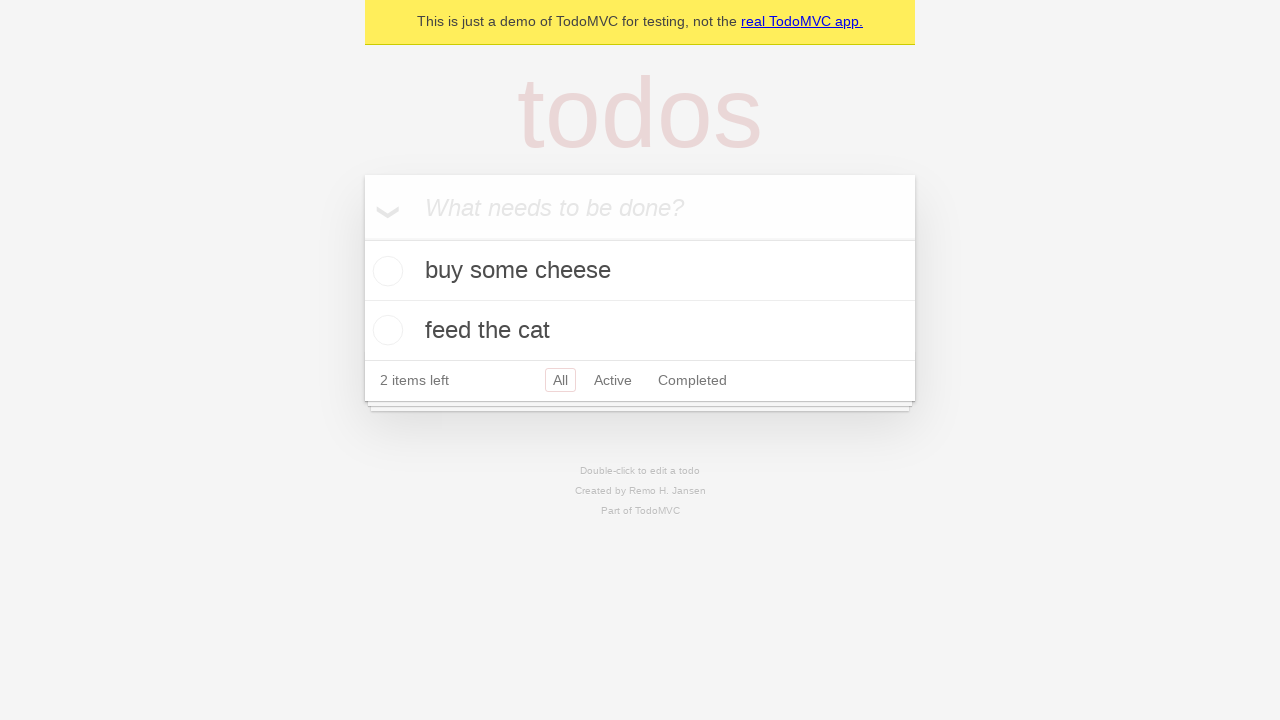

Filled todo input with 'book a doctors appointment' on internal:attr=[placeholder="What needs to be done?"i]
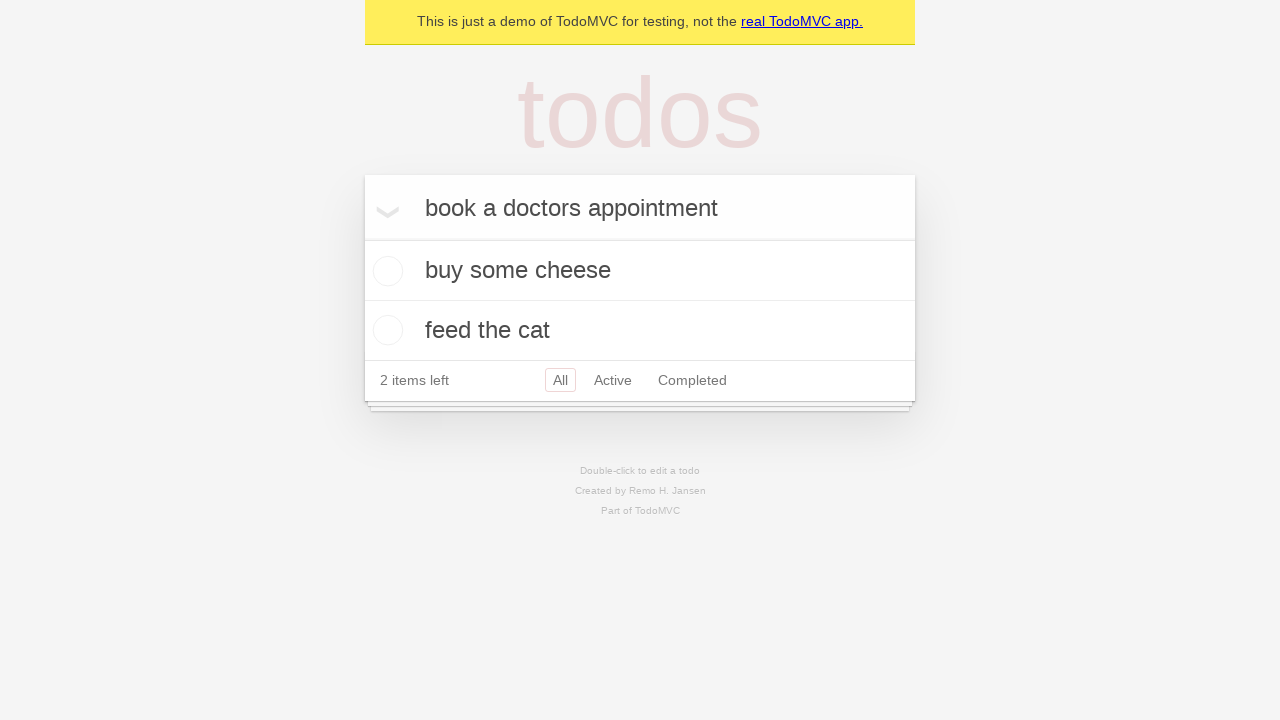

Pressed Enter to create third todo on internal:attr=[placeholder="What needs to be done?"i]
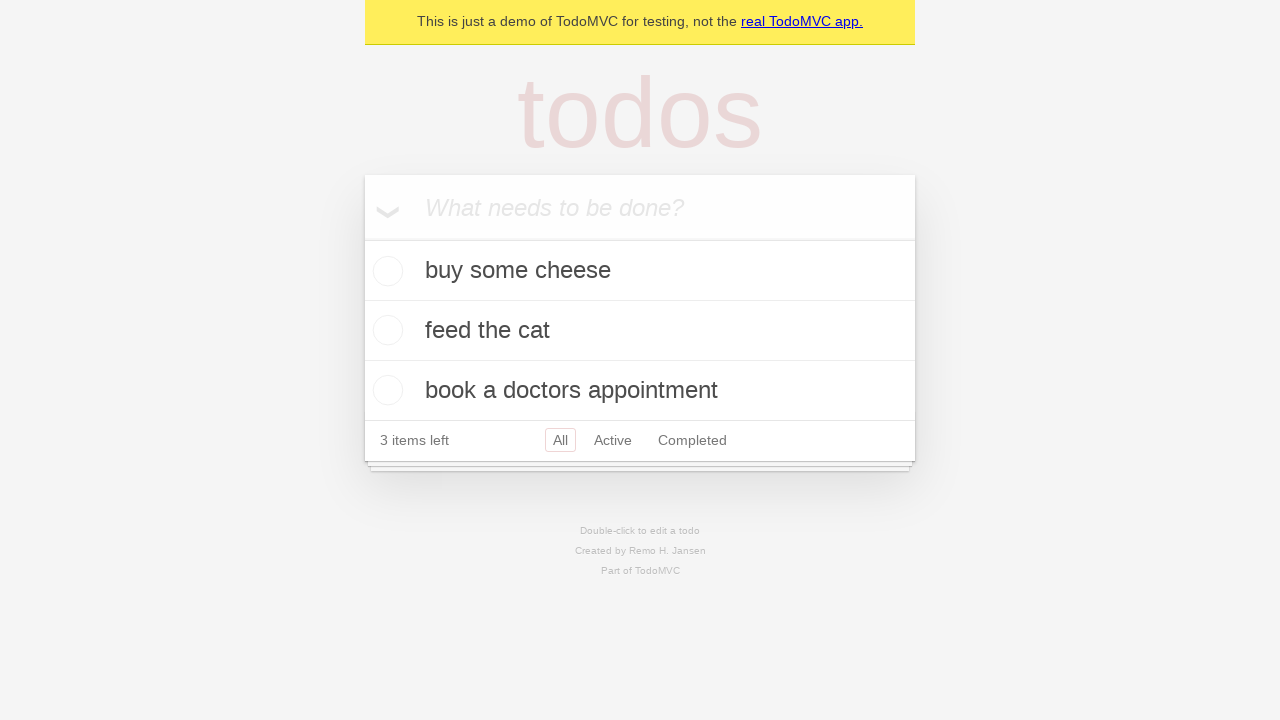

Double-clicked second todo item to enter edit mode at (640, 331) on internal:testid=[data-testid="todo-item"s] >> nth=1
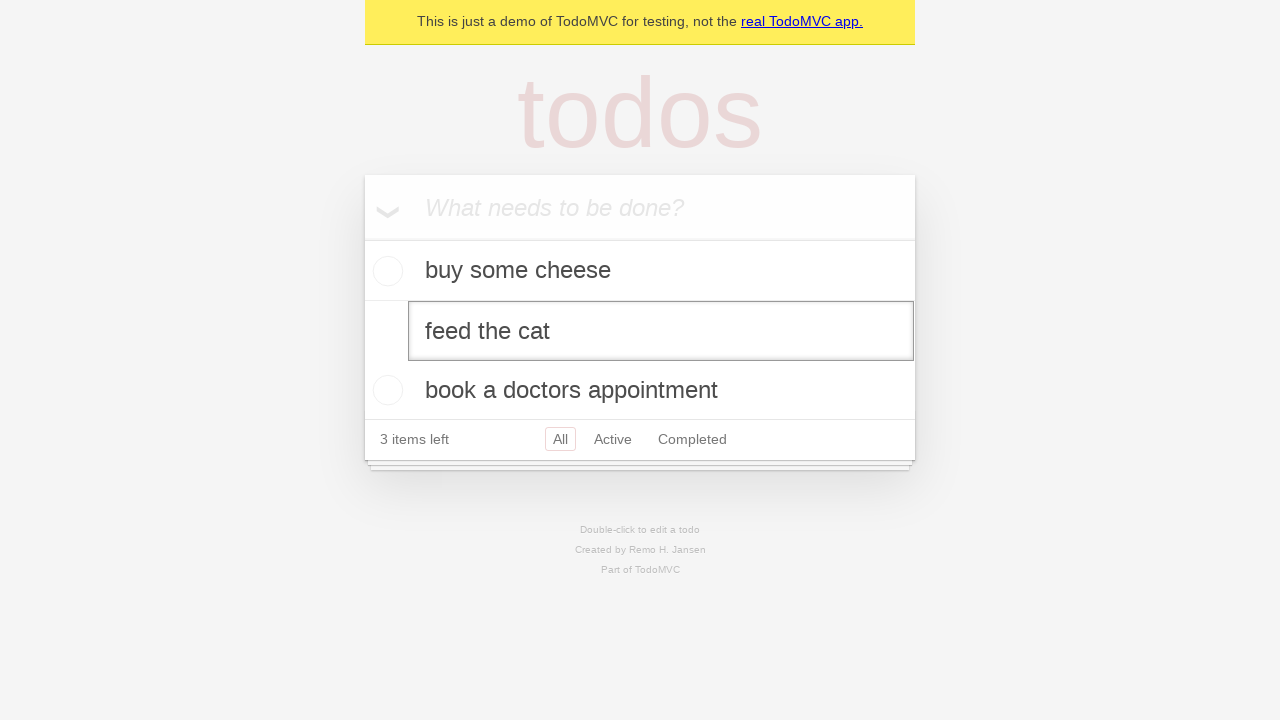

Filled edit field with new text 'buy some sausages' on internal:testid=[data-testid="todo-item"s] >> nth=1 >> internal:role=textbox[nam
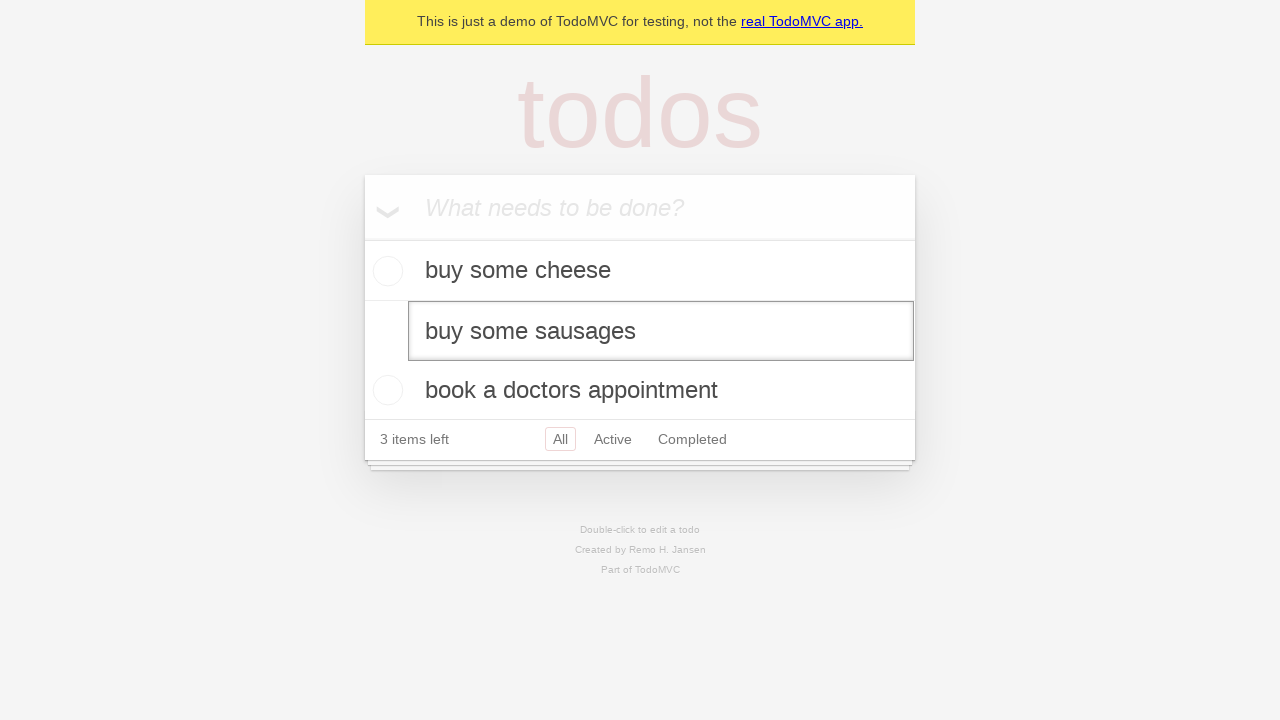

Pressed Enter to save edited todo item on internal:testid=[data-testid="todo-item"s] >> nth=1 >> internal:role=textbox[nam
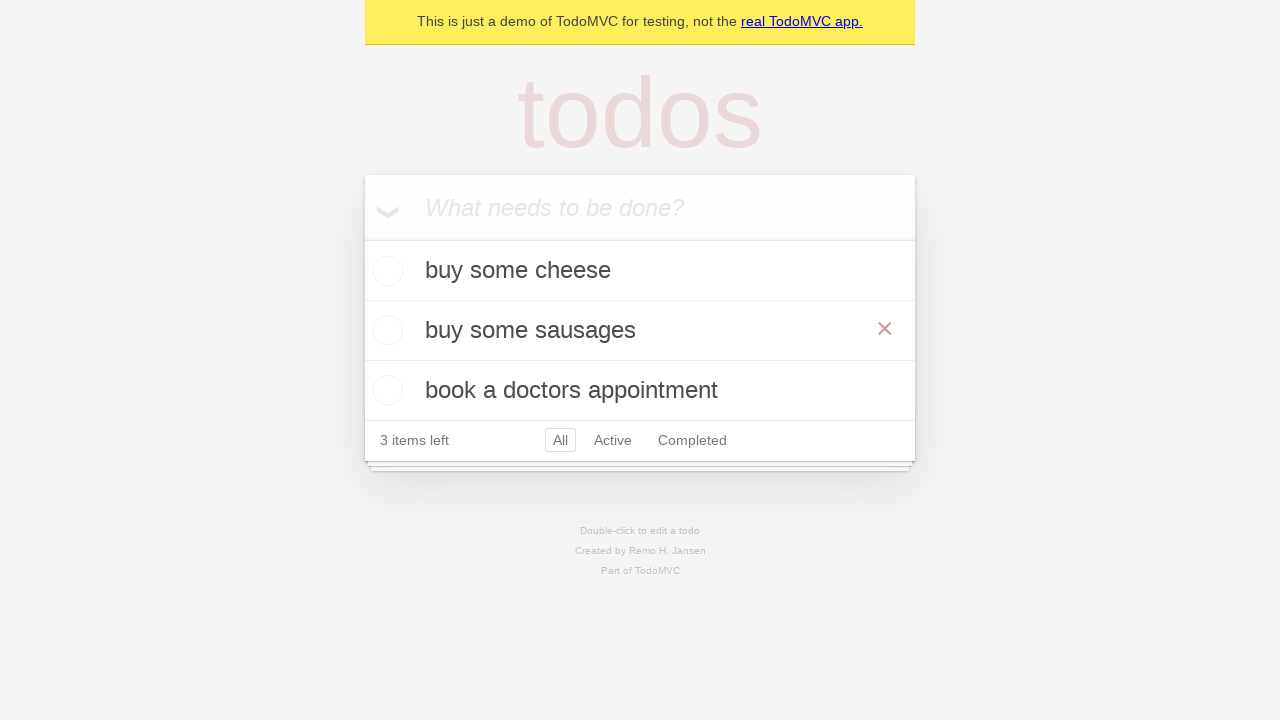

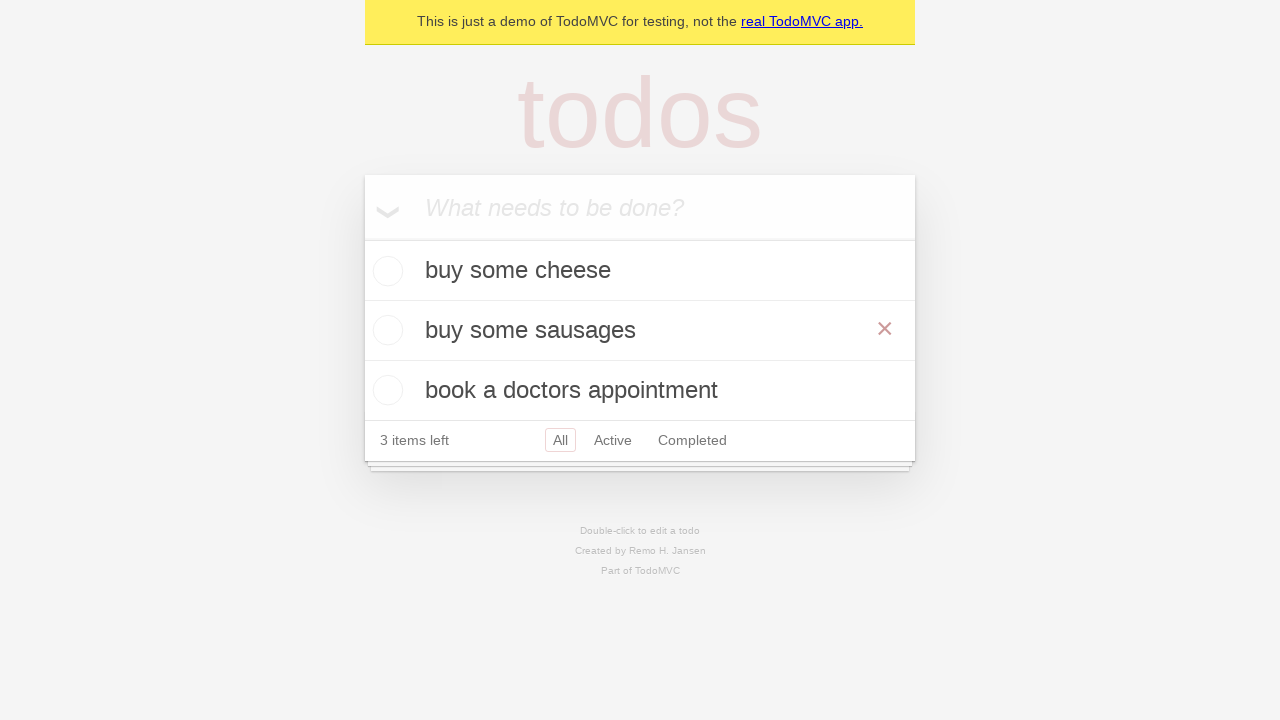